Tests radio button functionality by checking button state properties and clicking to select an age range option

Starting URL: http://syntaxprojects.com/basic-radiobutton-demo.php

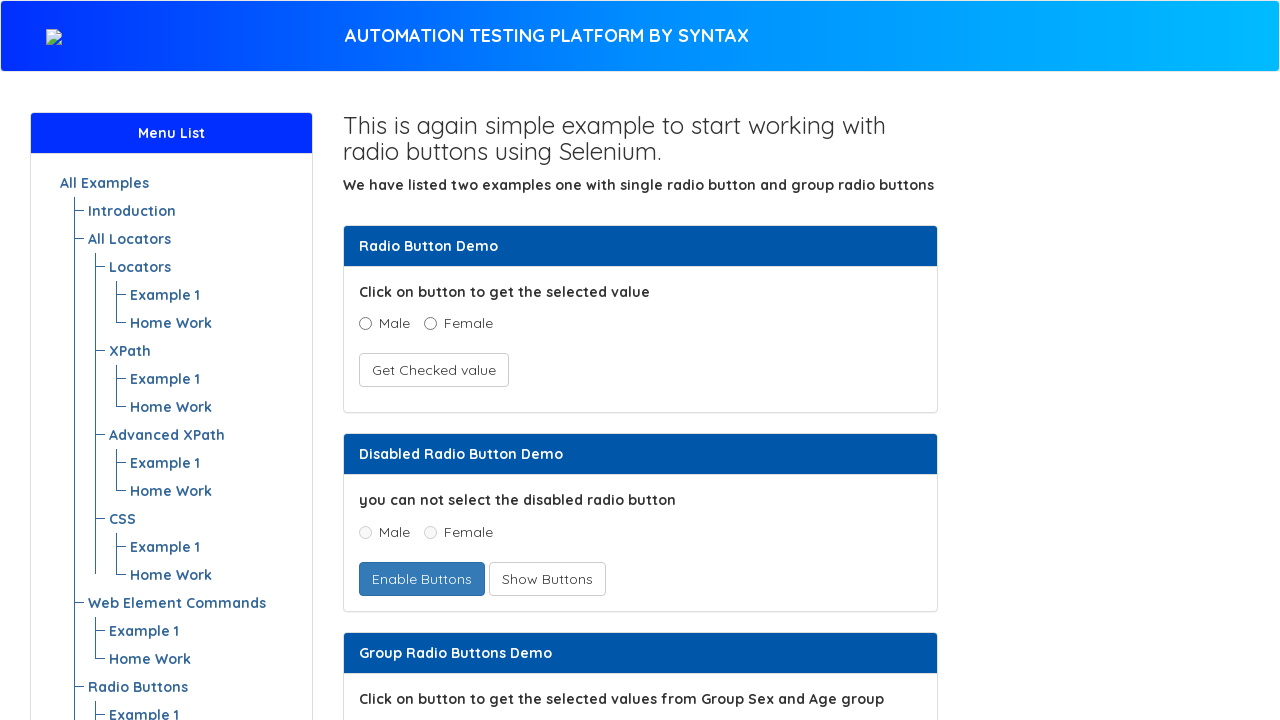

Located the age radio button for '5 - 15' range
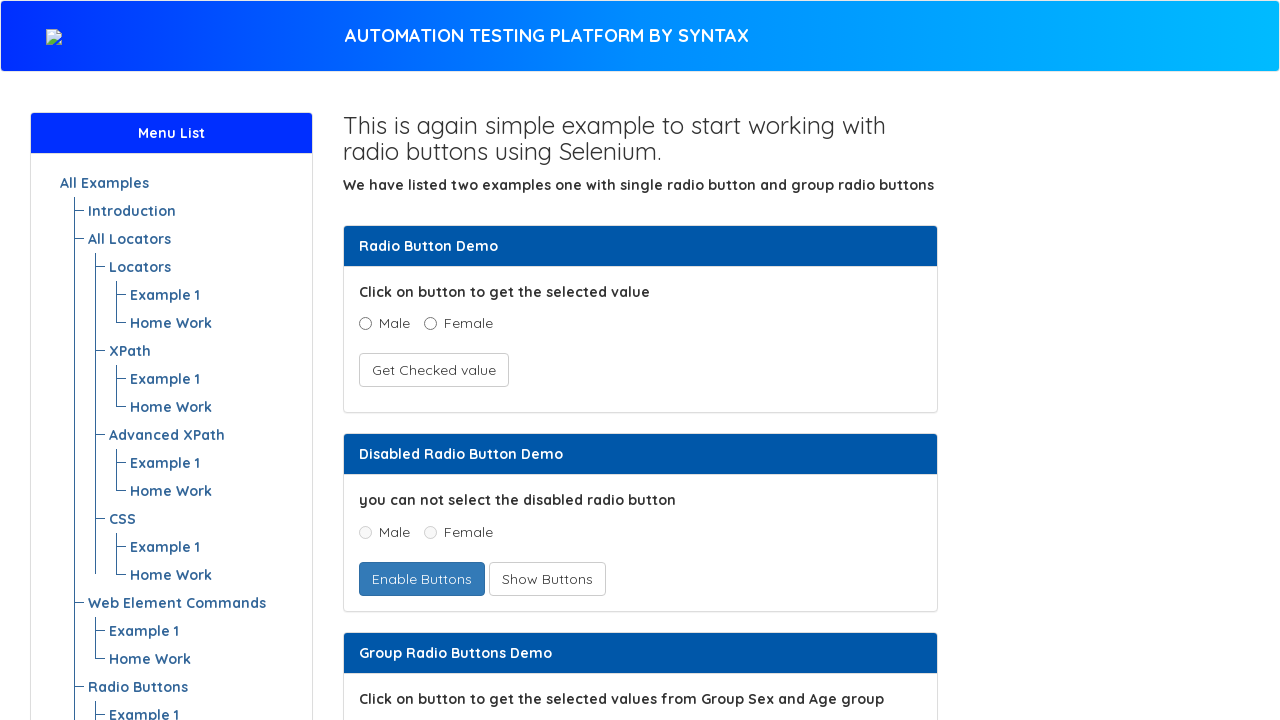

Checked radio button enabled state: True
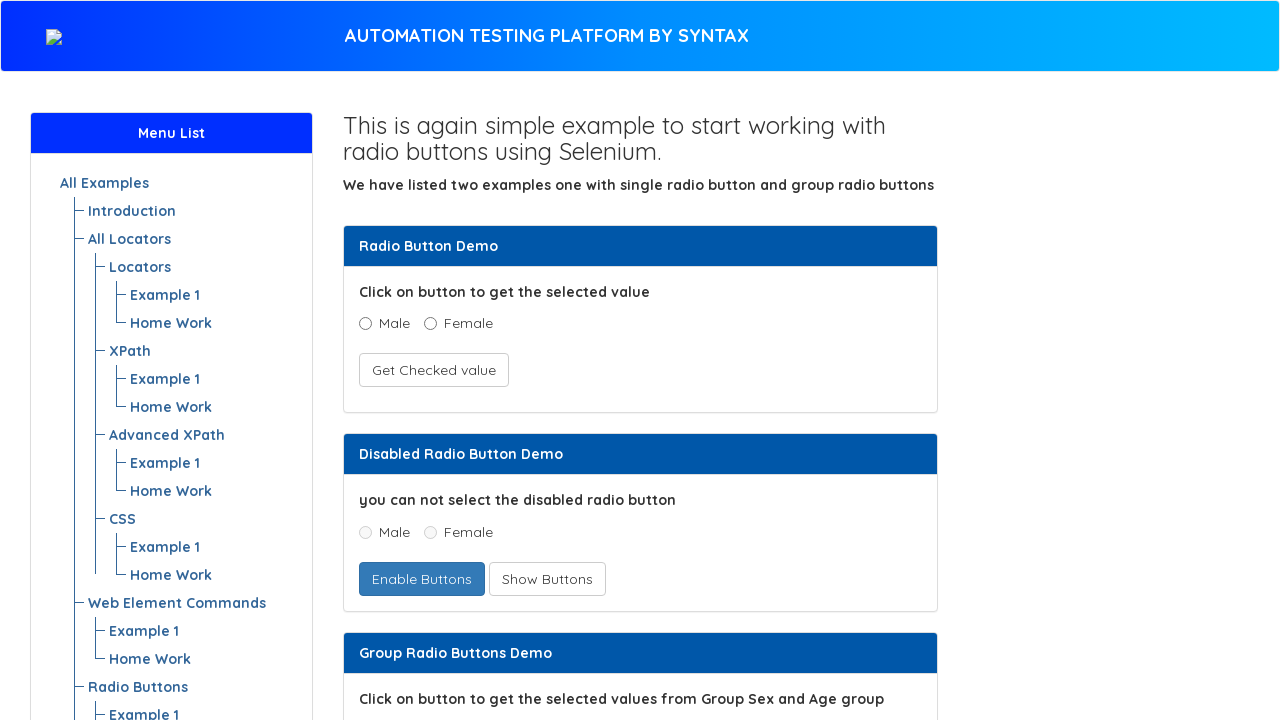

Checked radio button visibility state: True
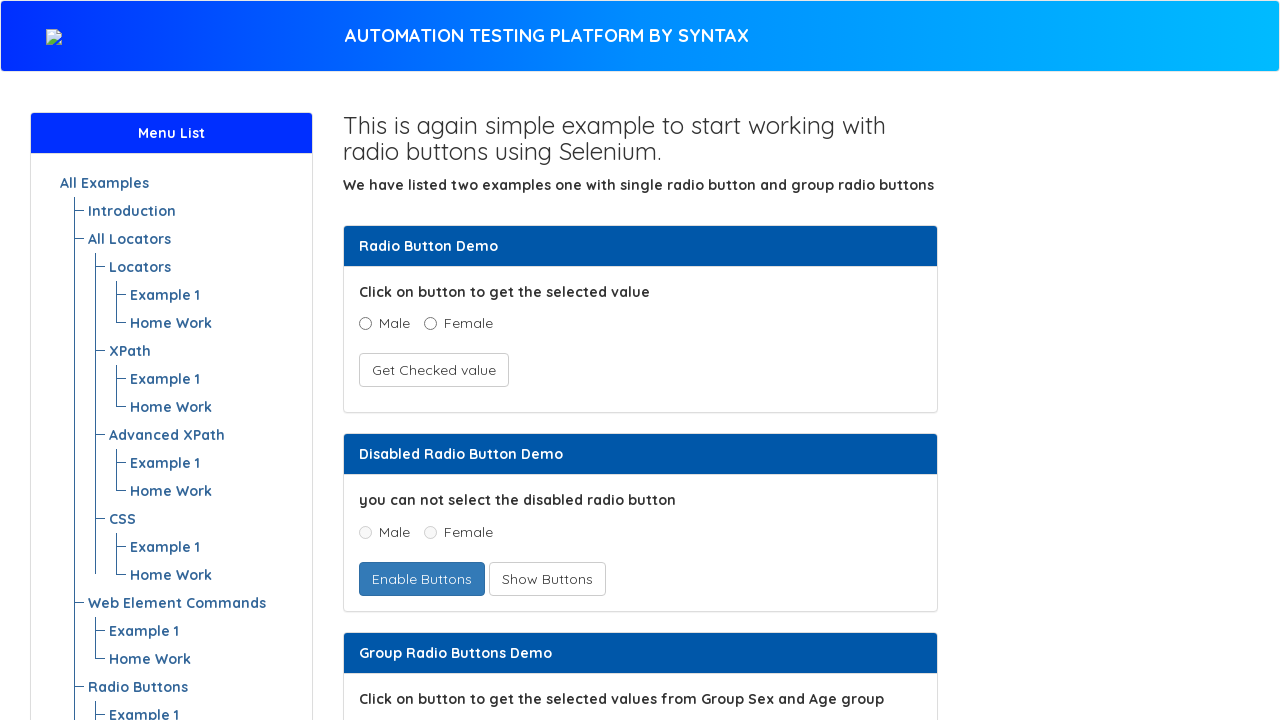

Checked radio button selected state before clicking: False
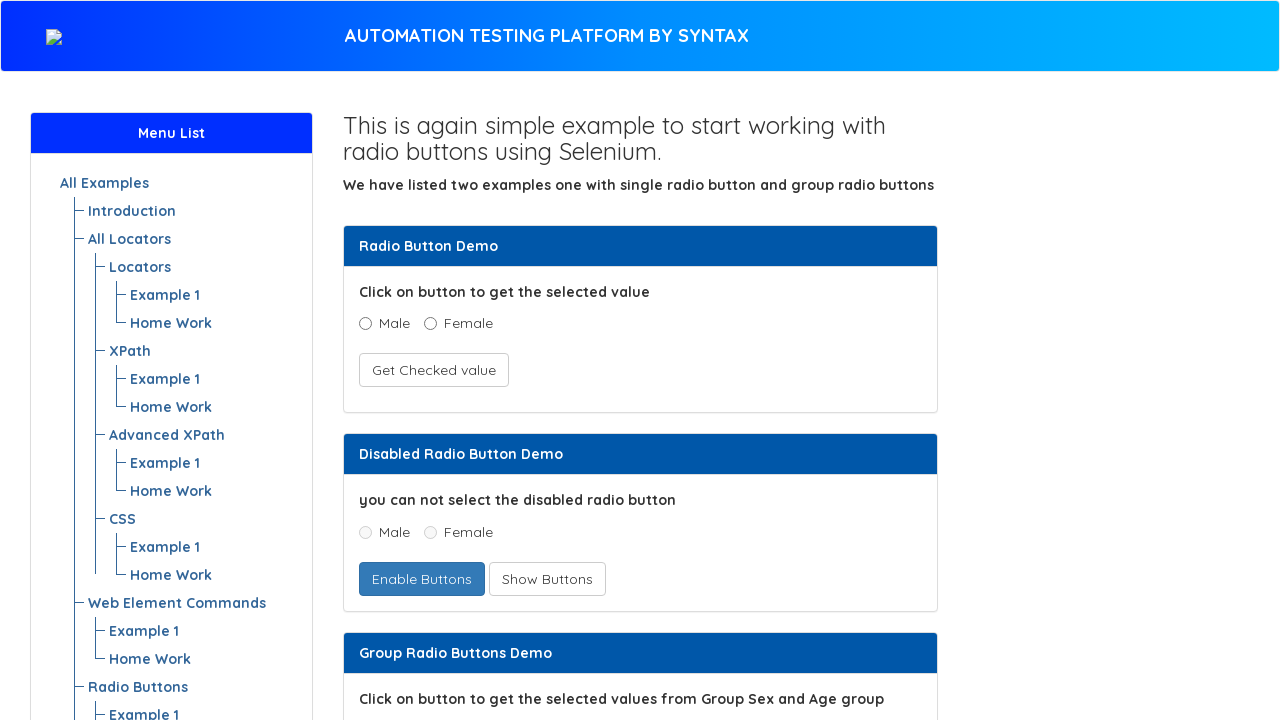

Clicked the age radio button to select '5 - 15' range at (438, 361) on input[value='5 - 15']
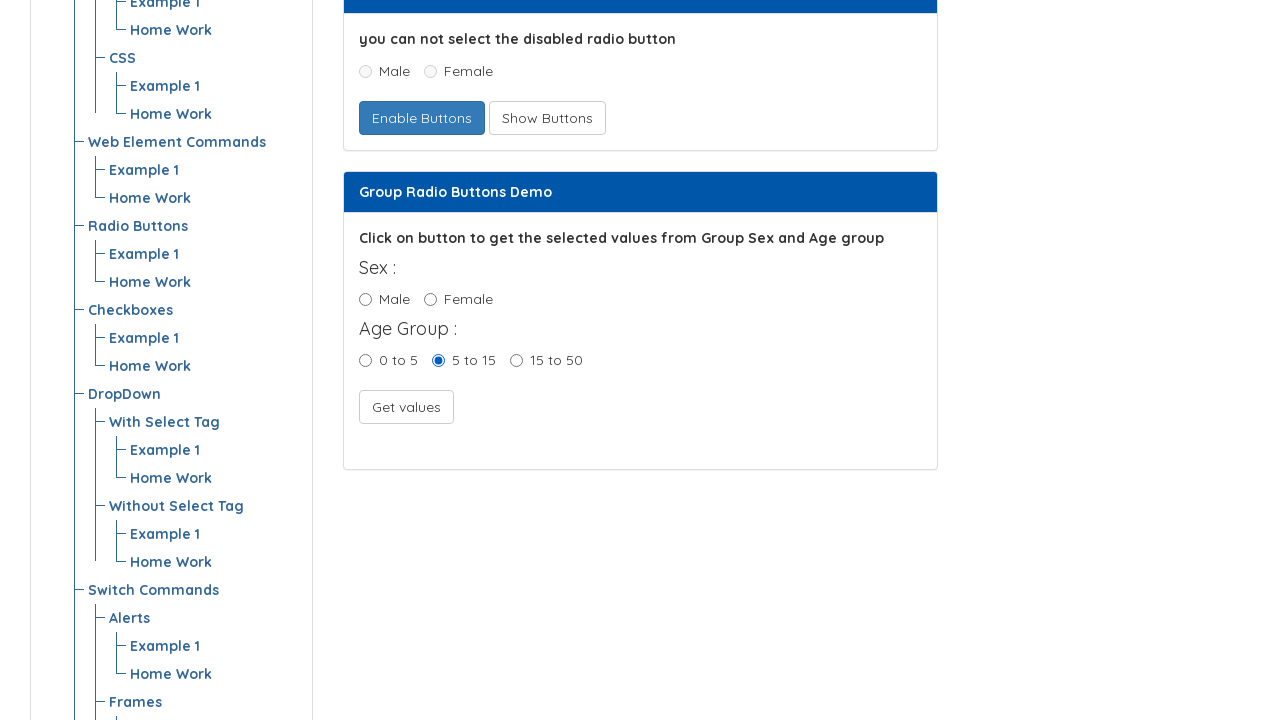

Checked radio button selected state after clicking: True
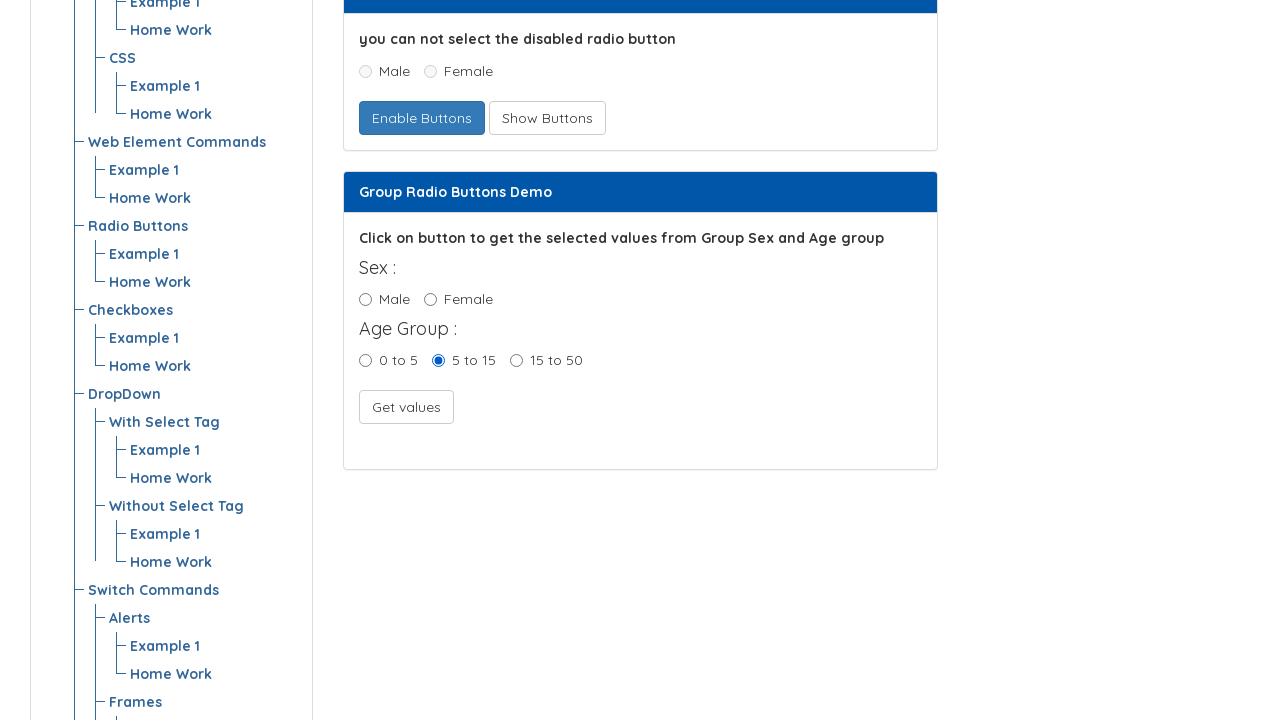

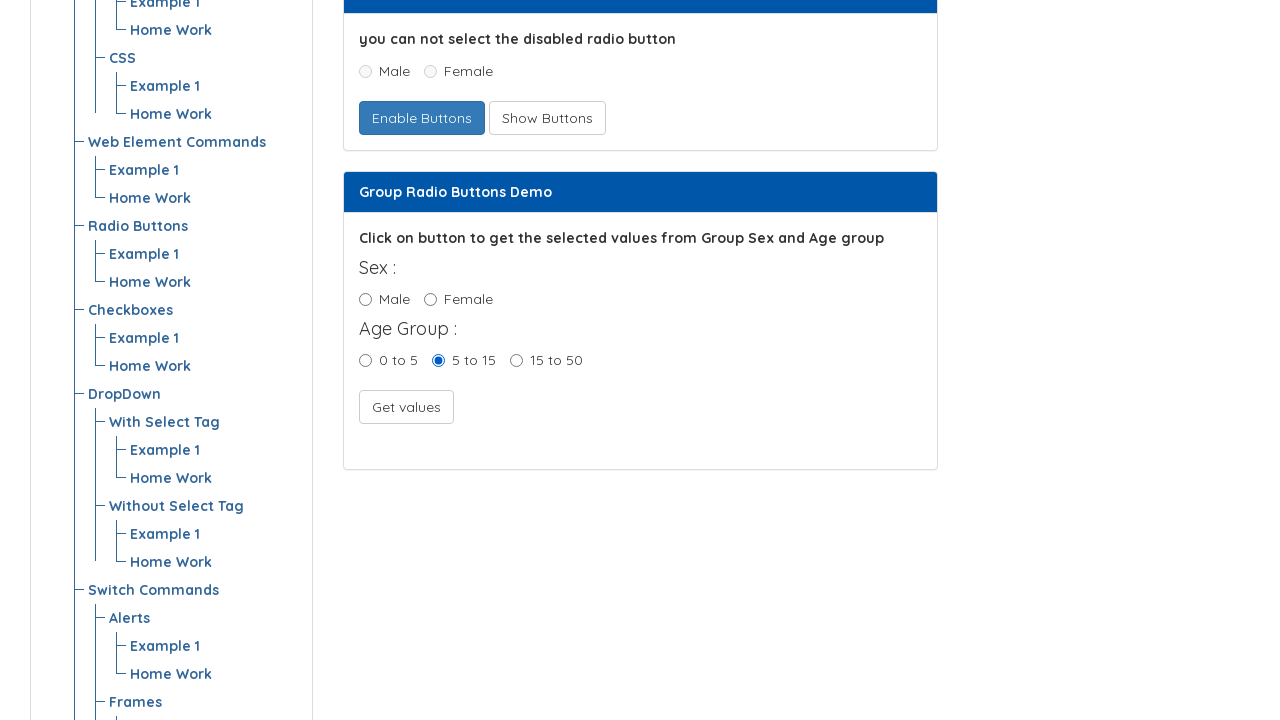